Navigates to the Way2Automation website and maximizes the browser window, serving as a basic connectivity test.

Starting URL: http://www.way2automation.com/

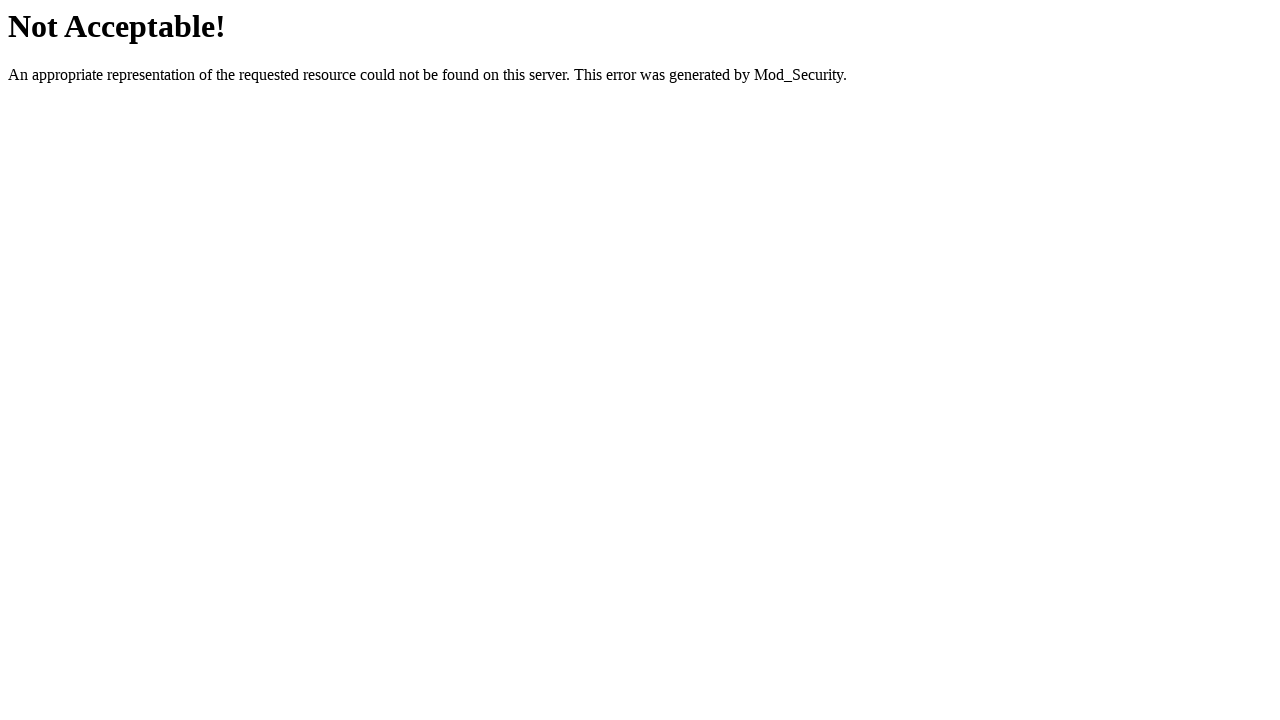

Set viewport size to 1920x1080 to maximize browser window
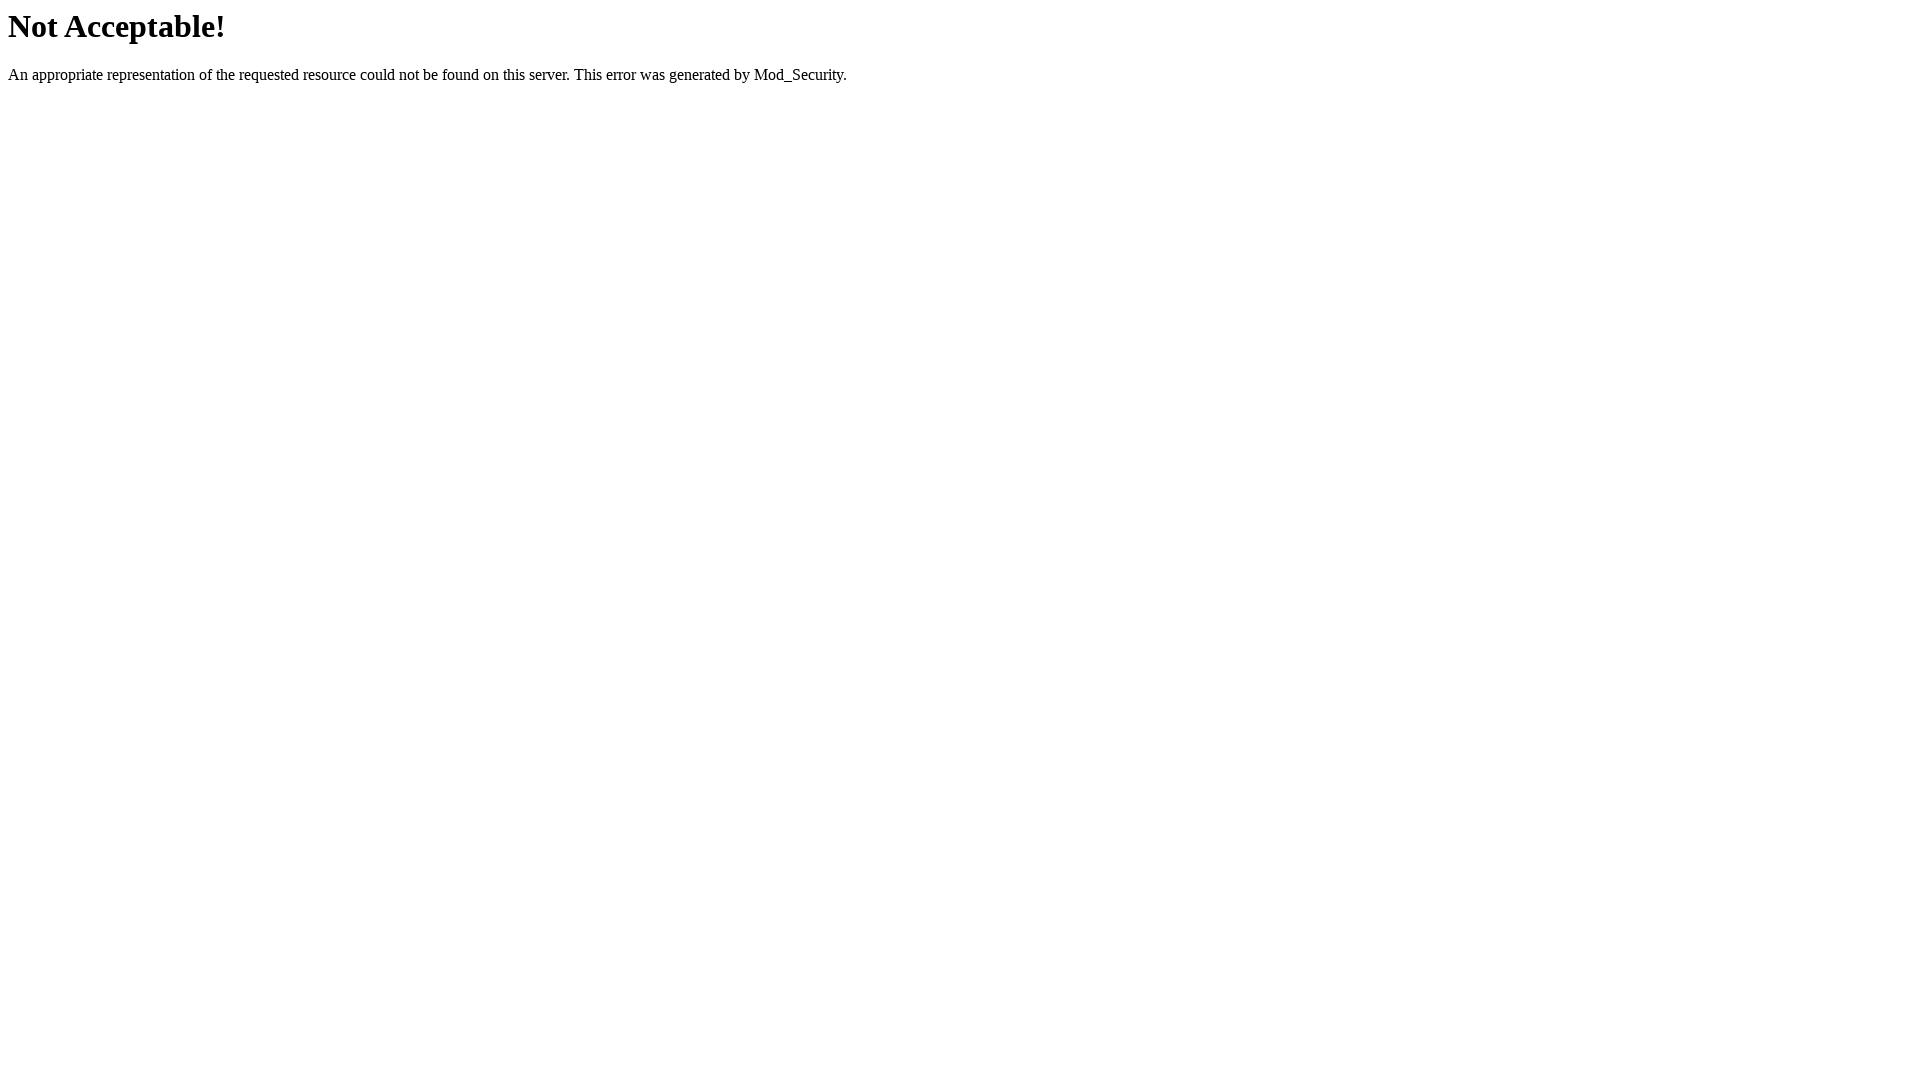

Way2Automation website page loaded (domcontentloaded state reached)
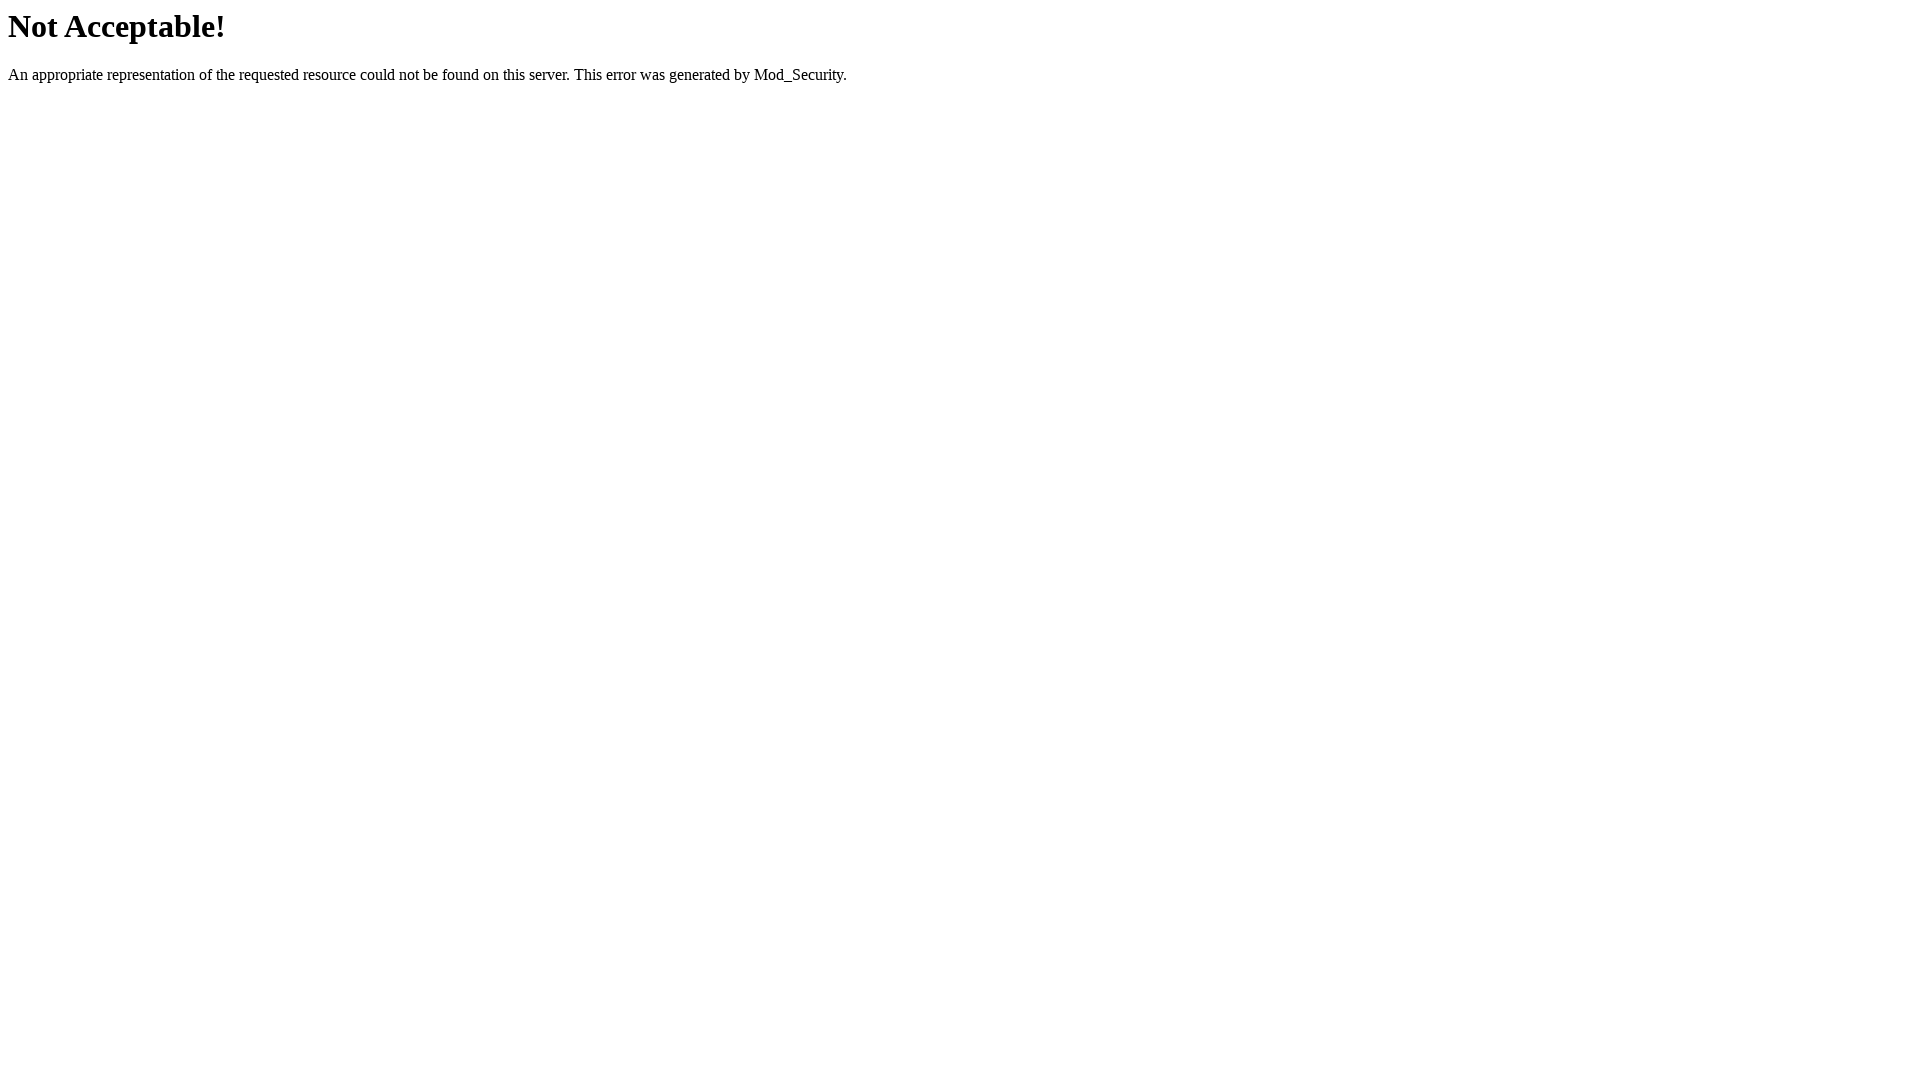

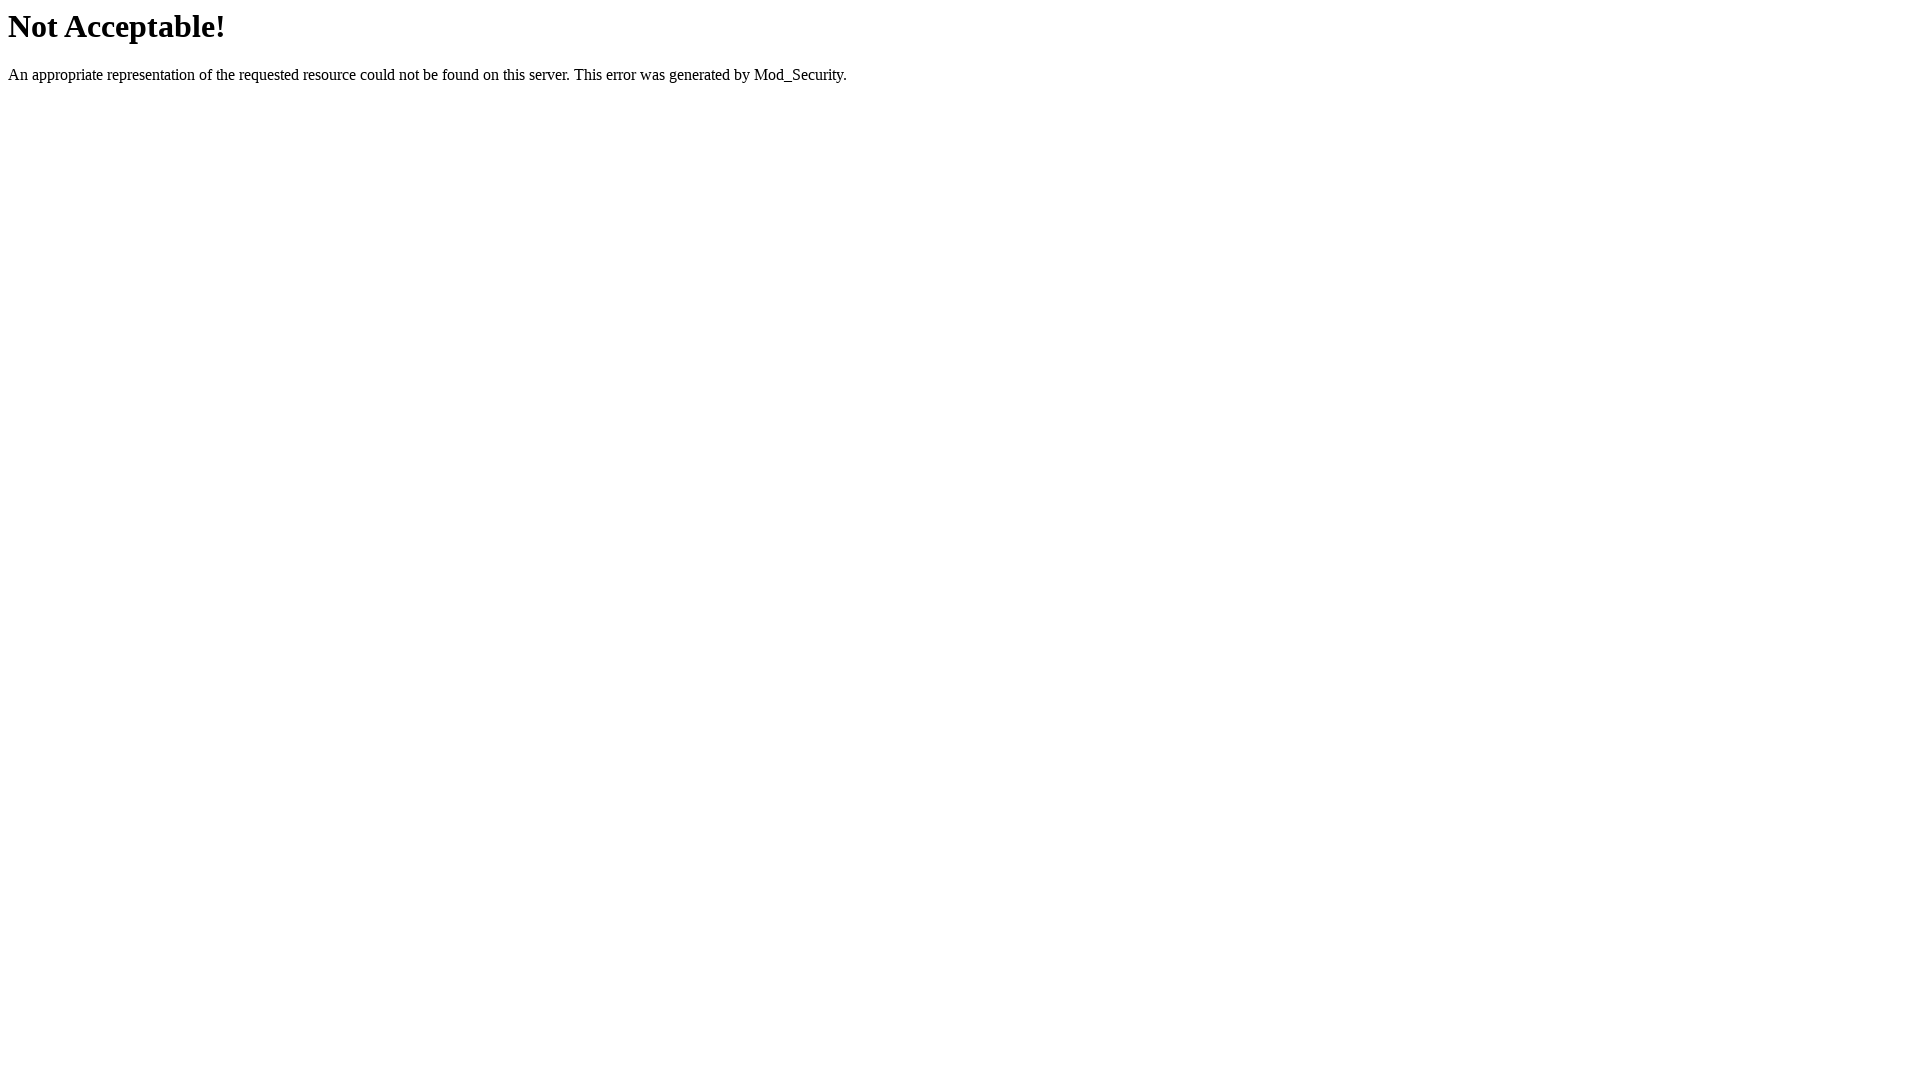